Tests mouse hover functionality by hovering over a button to reveal hidden menu options, then clicking on the Reload option to refresh the page

Starting URL: https://rahulshettyacademy.com/AutomationPractice/

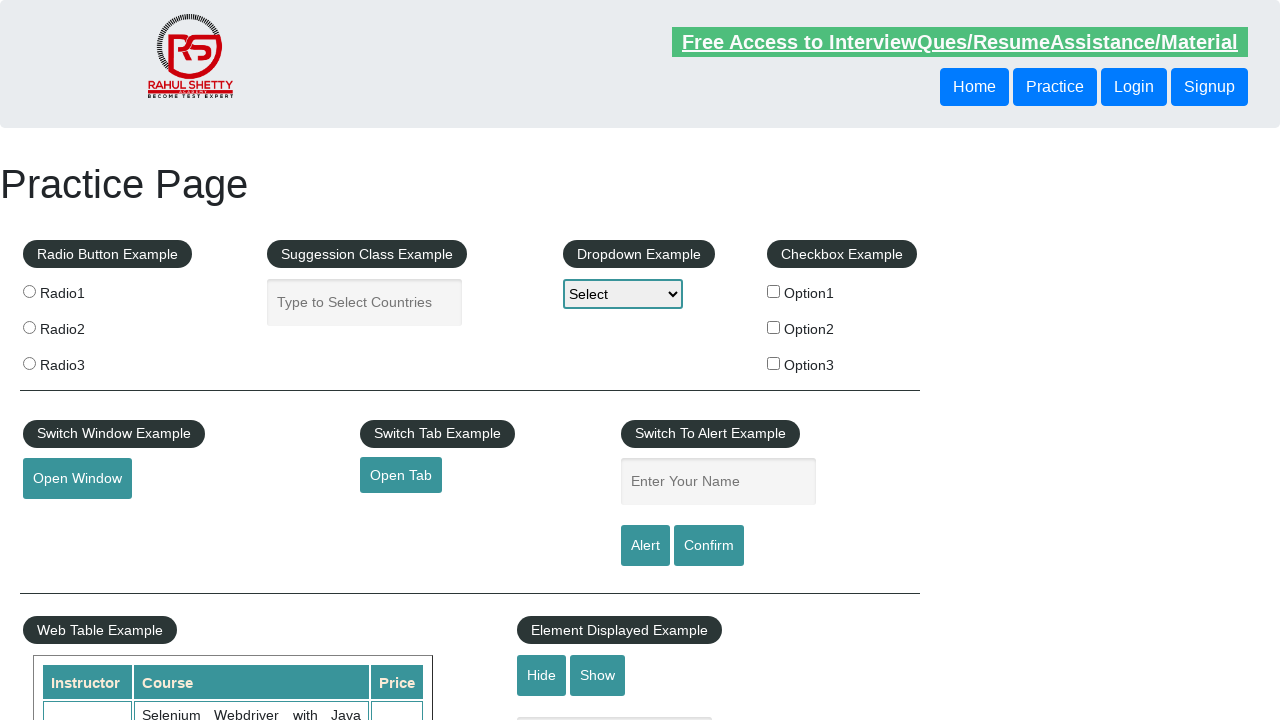

Hovered over Mouse Hover button to reveal hidden menu options at (83, 361) on button#mousehover
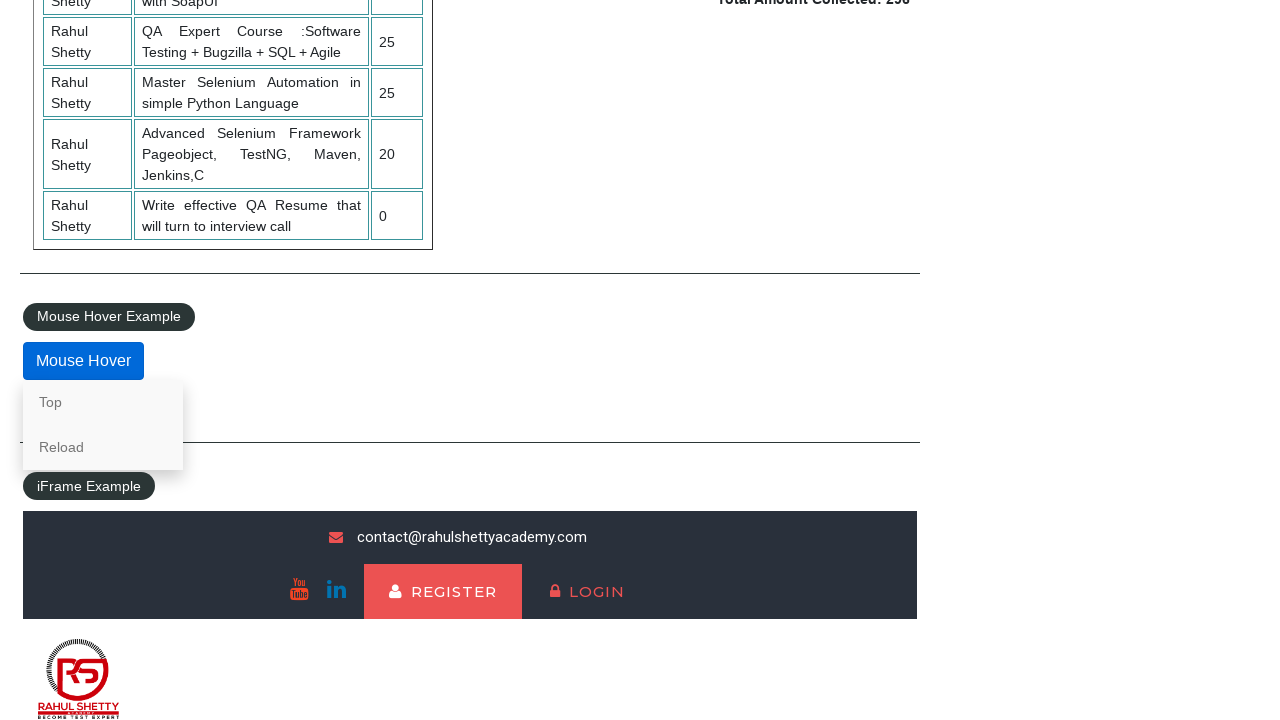

Clicked on Reload option from the revealed menu to refresh the page at (103, 447) on a:has-text('Reload')
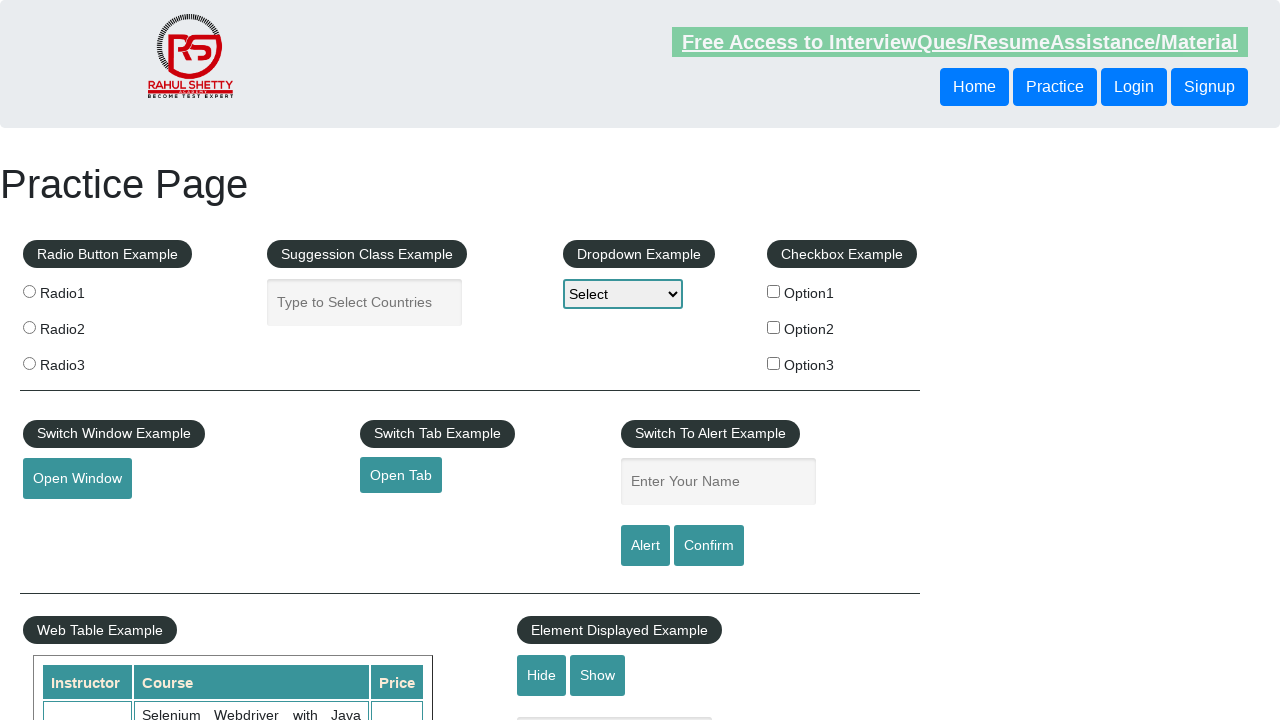

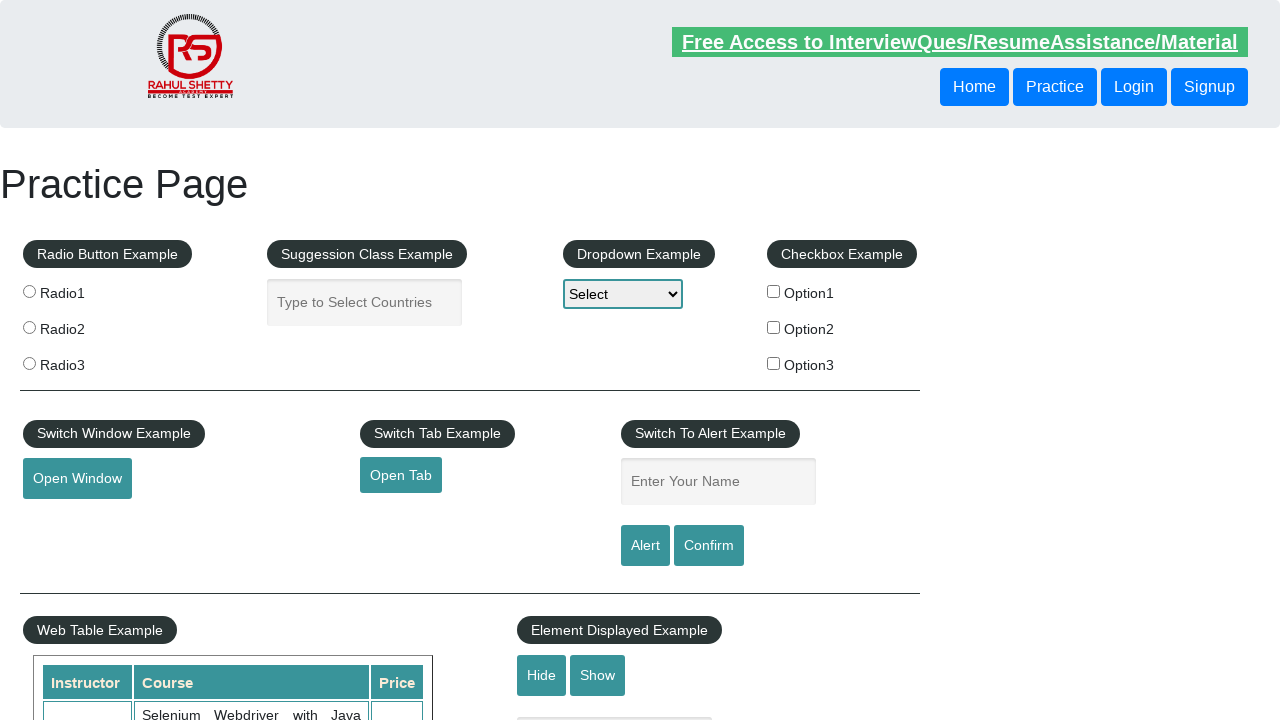